Tests a jQuery UI price range slider by dragging the minimum slider handle to the right and the maximum slider handle to the left to adjust the price range.

Starting URL: https://www.jqueryscript.net/demo/Price-Range-Slider-jQuery-UI/

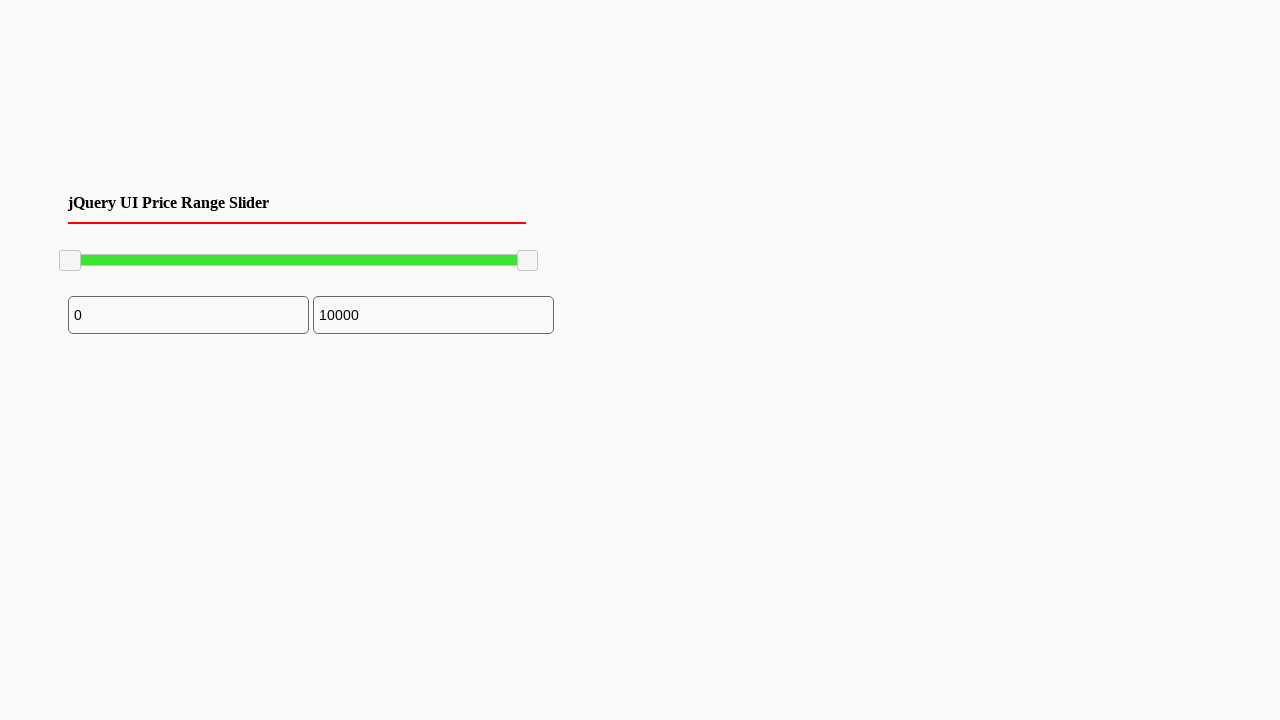

Waited for slider handles to be visible
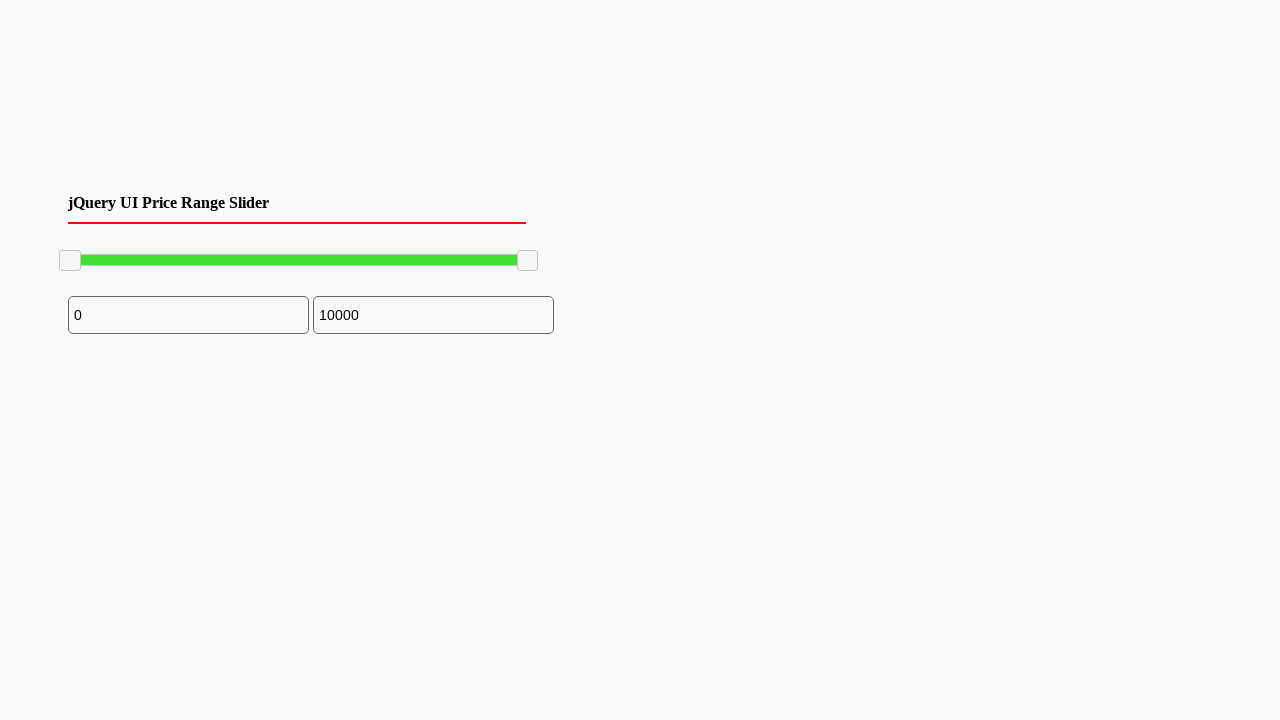

Located the minimum slider handle
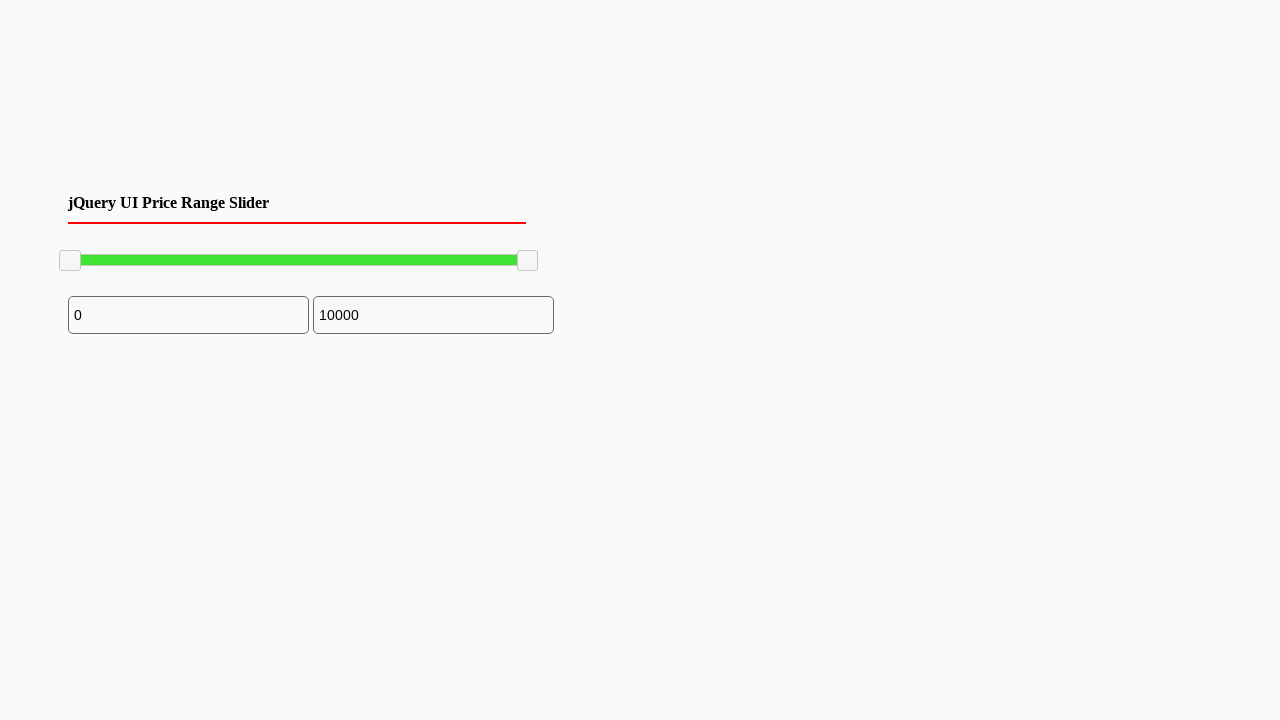

Dragged minimum slider handle to the right by 100 pixels at (160, 251)
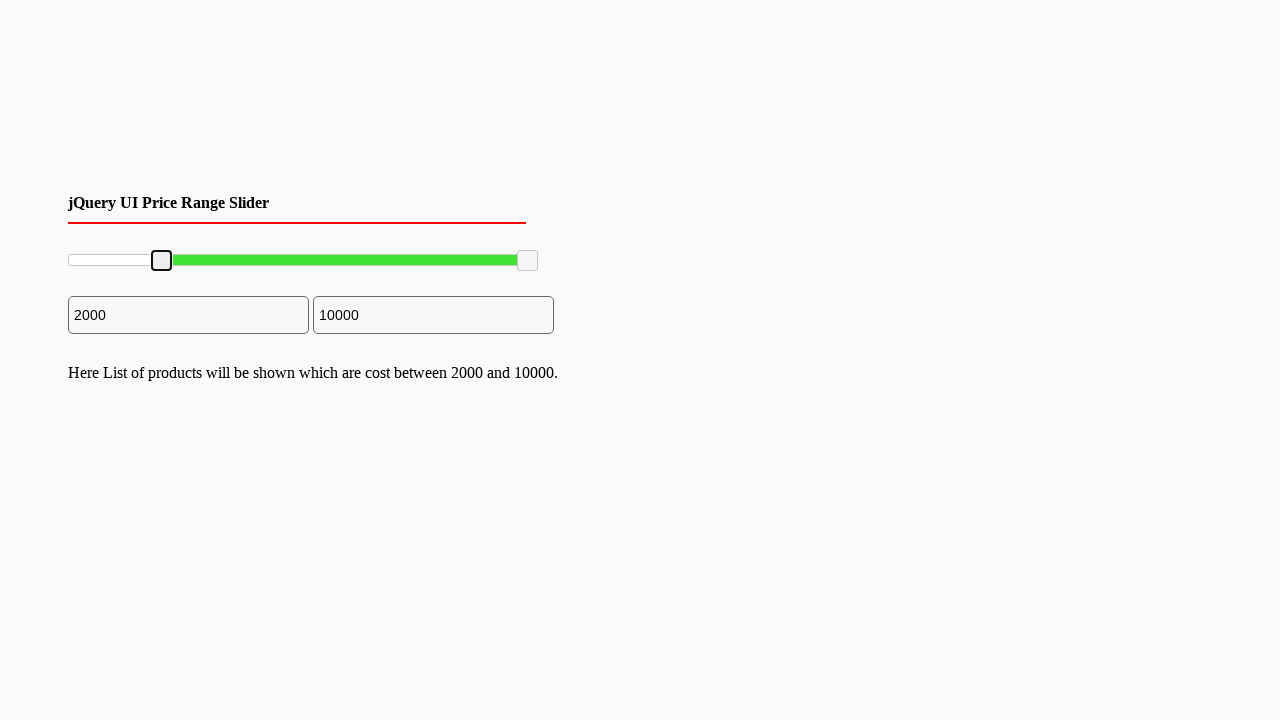

Waited for visual feedback after dragging minimum slider
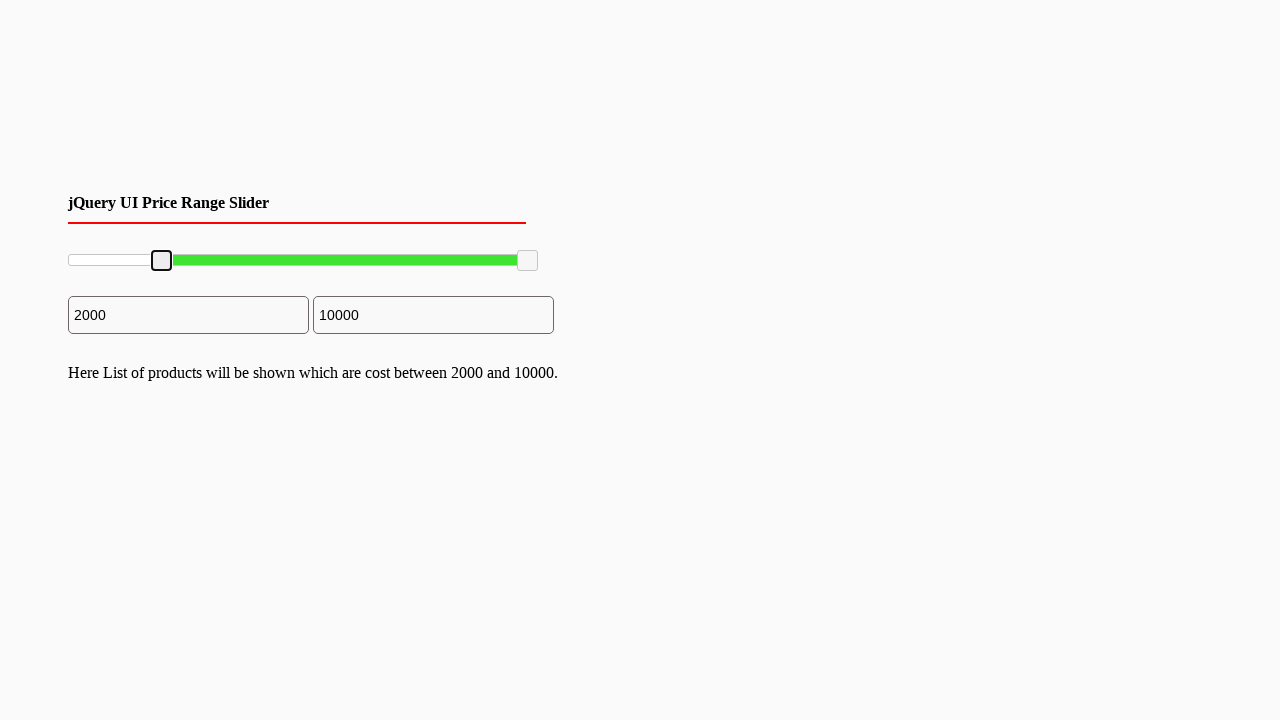

Located the maximum slider handle
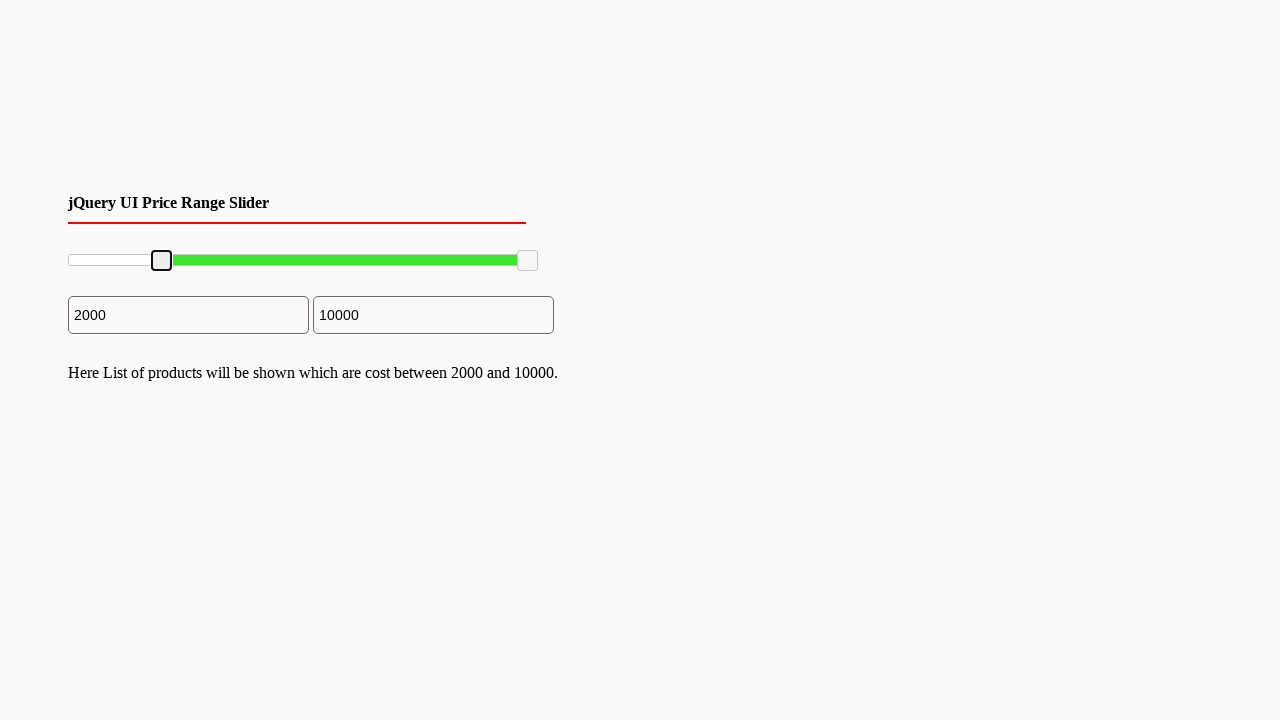

Dragged maximum slider handle to the left by 100 pixels at (418, 251)
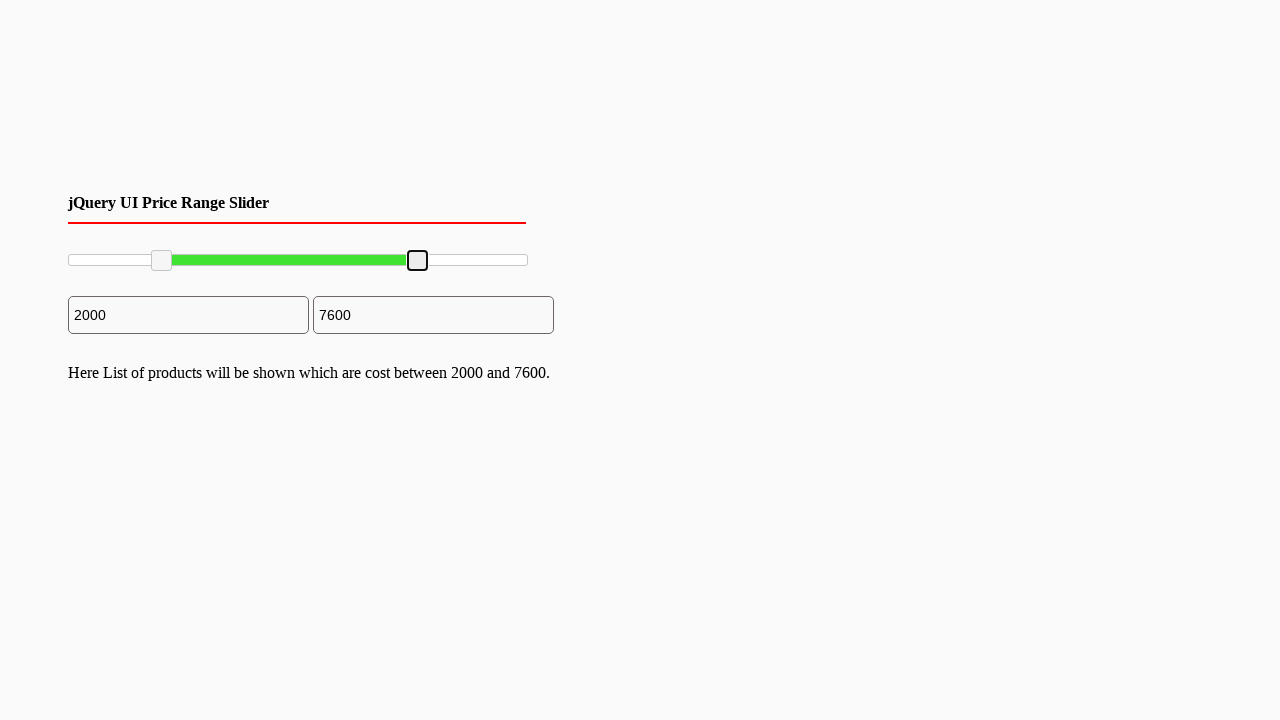

Waited to observe the final slider adjustment result
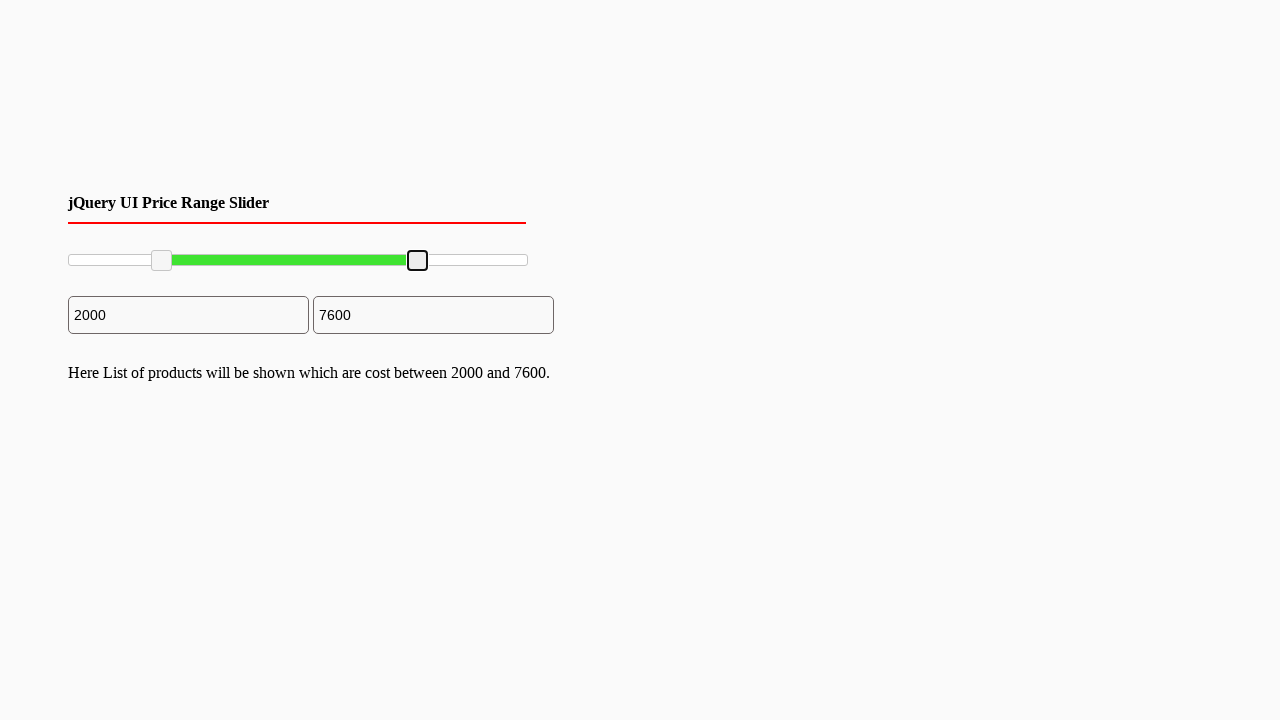

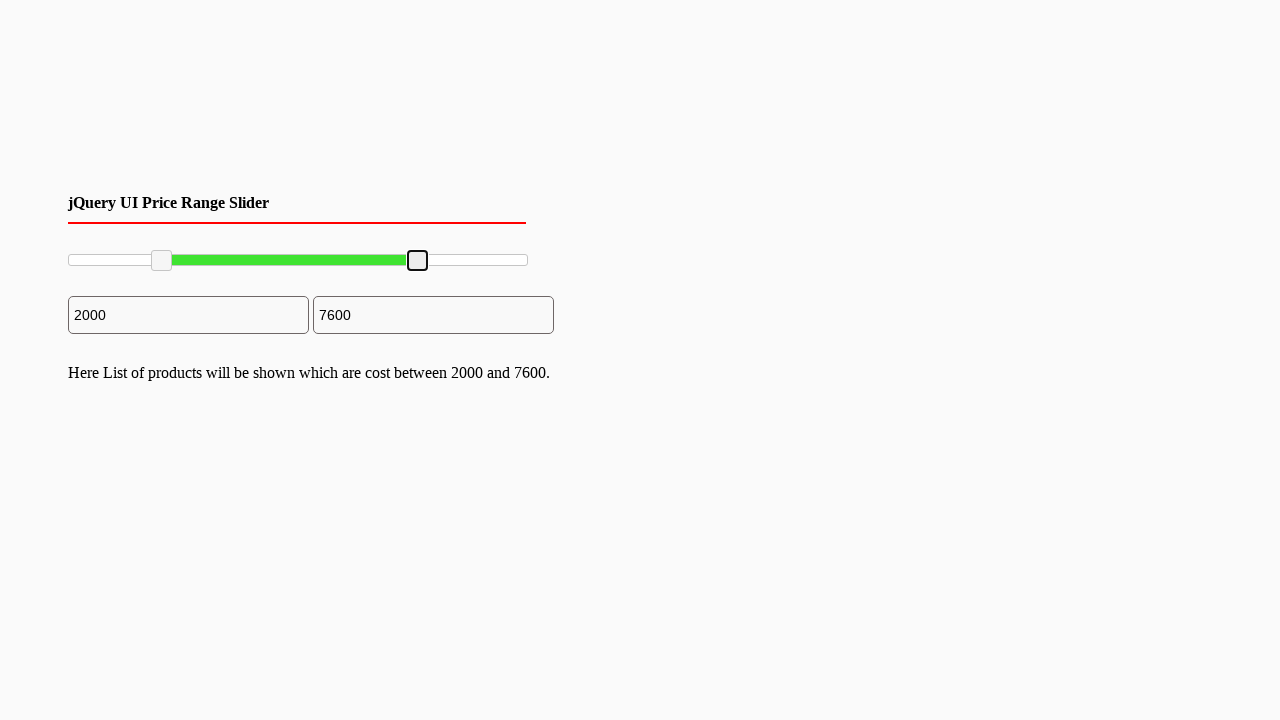